Tests browser tab and window management by opening a new tab, then opening a new window, and navigating to a different URL in the new window.

Starting URL: https://www.opencart.com/

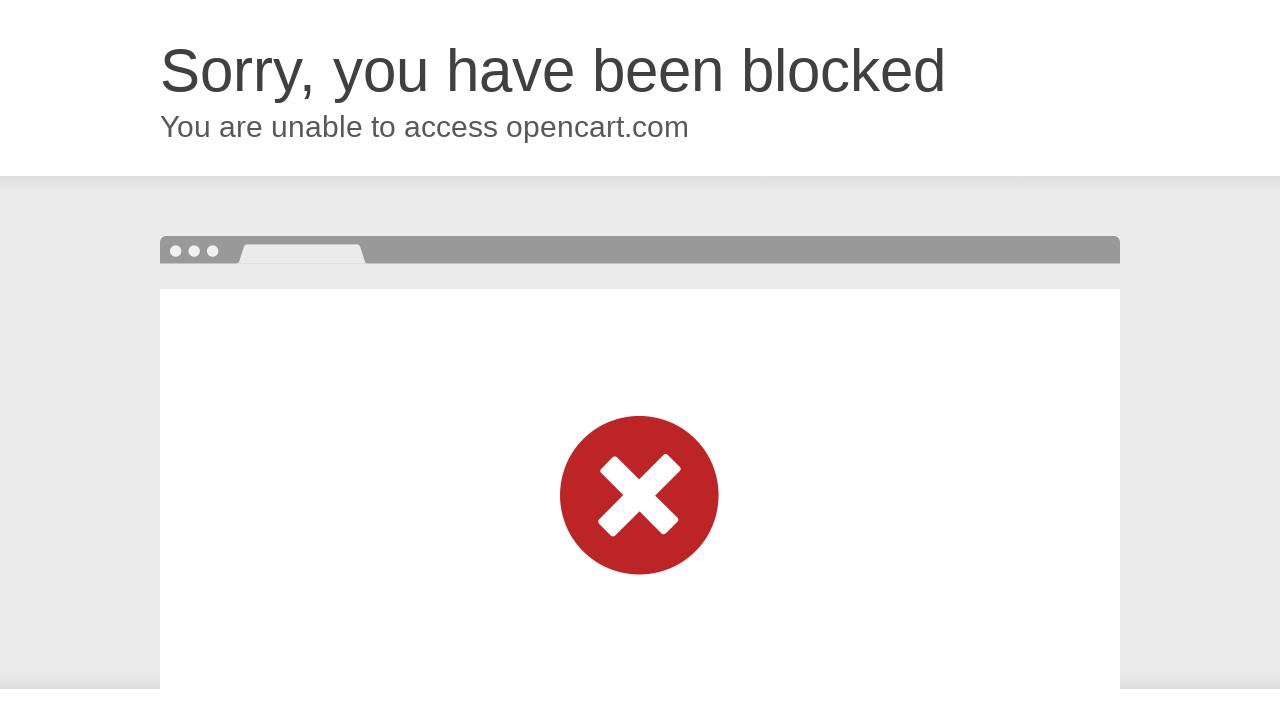

Opened a new tab
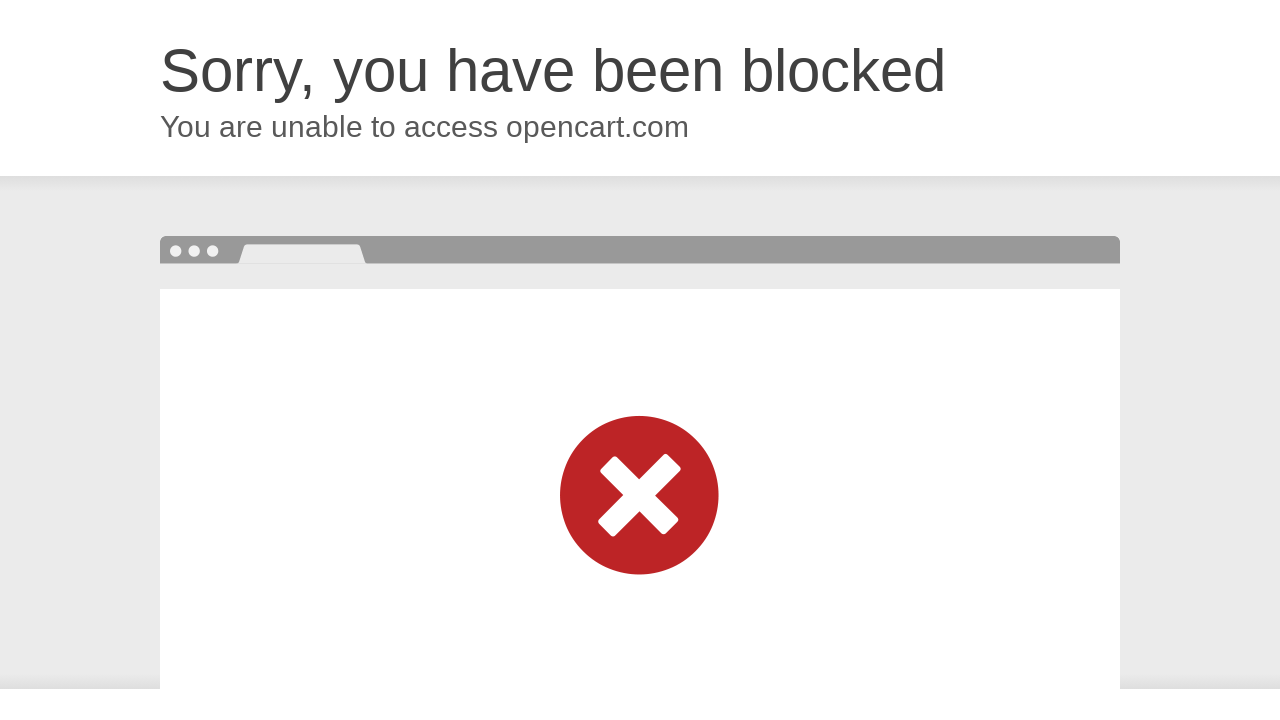

Opened a new window
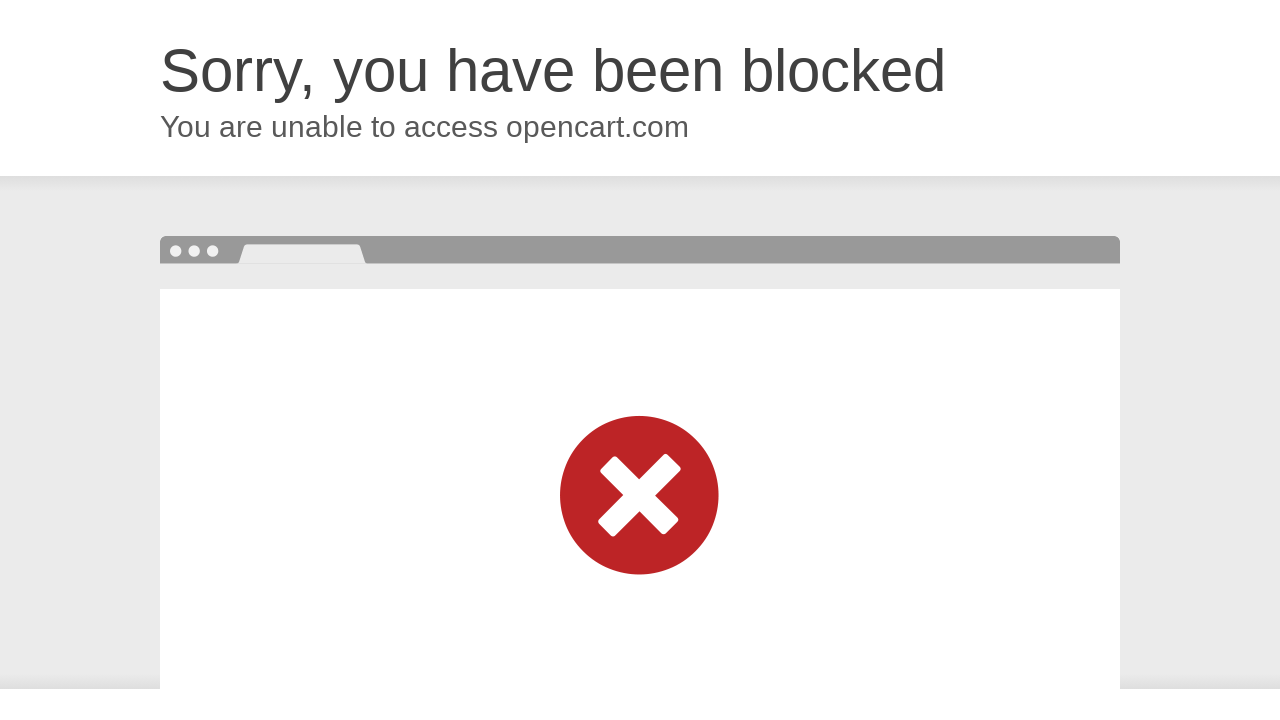

Navigated new window to https://opensource-demo.orangehrmlive.com/
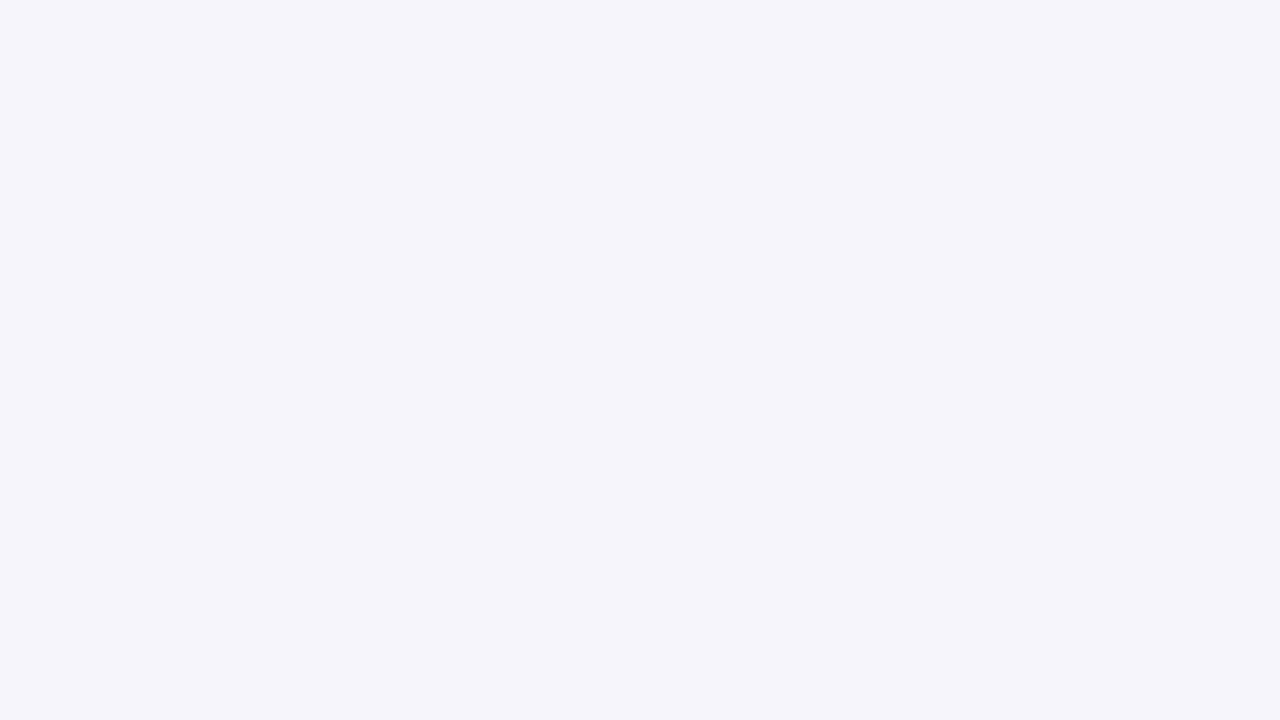

Waited for new window page to load (domcontentloaded)
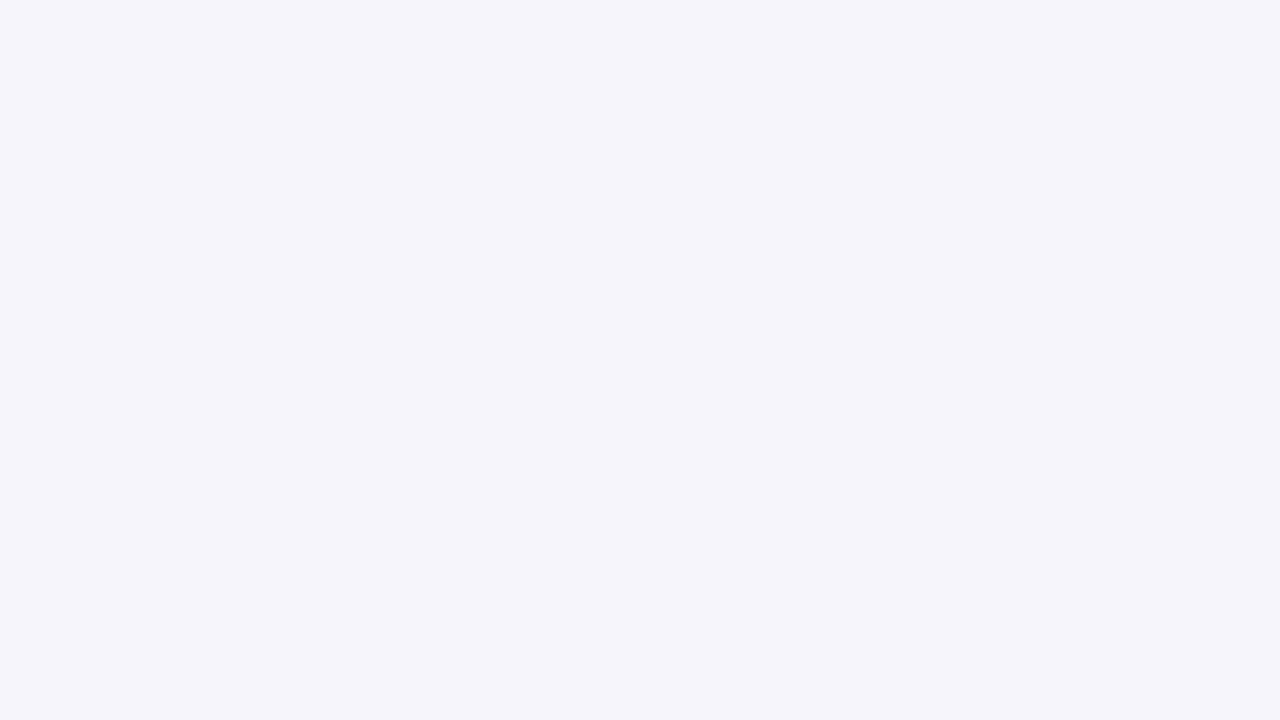

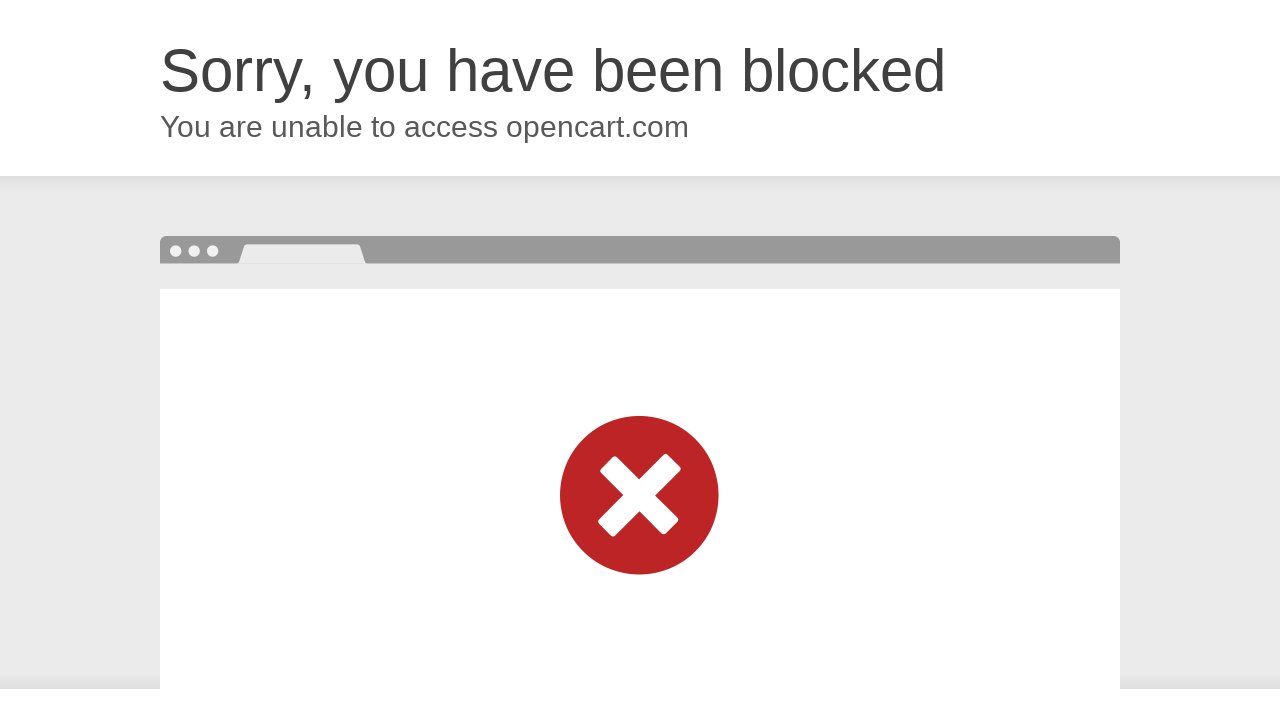